Tests checkbox functionality on an automation practice page by clicking a checkbox and verifying its selected state

Starting URL: https://rahulshettyacademy.com/AutomationPractice/

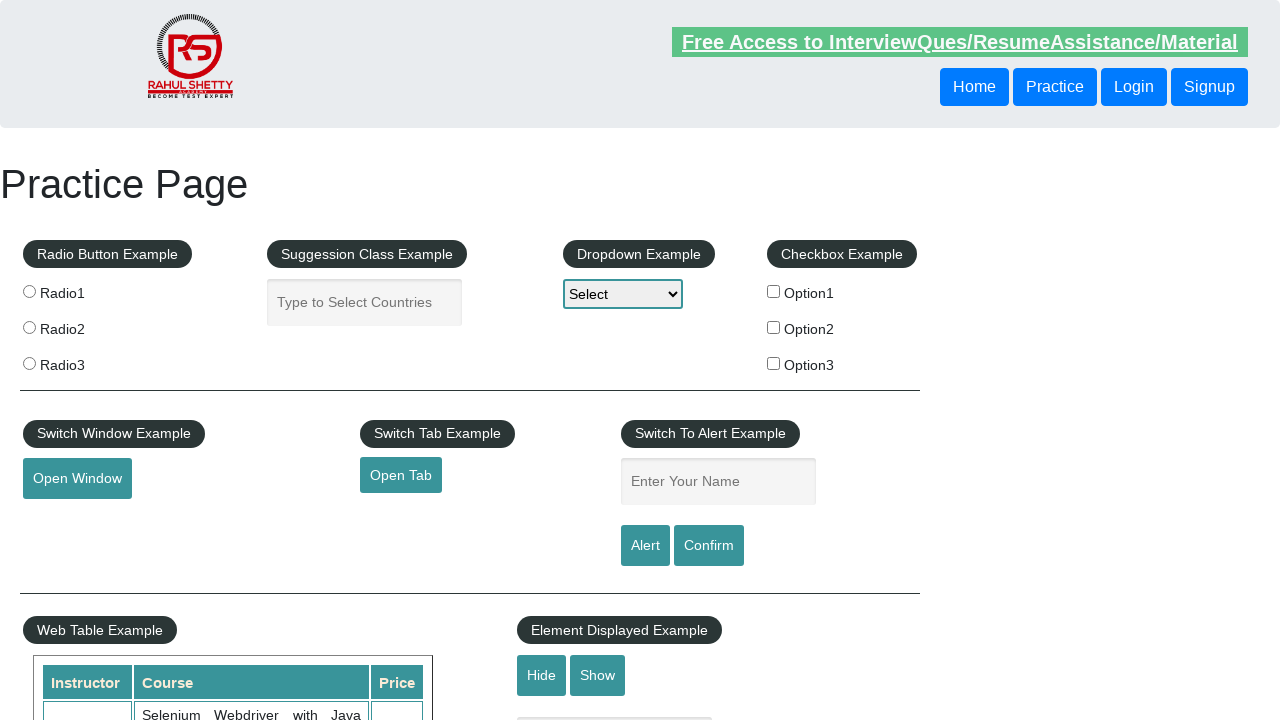

Clicked the first checkbox option at (774, 291) on input[name='checkBoxOption1']
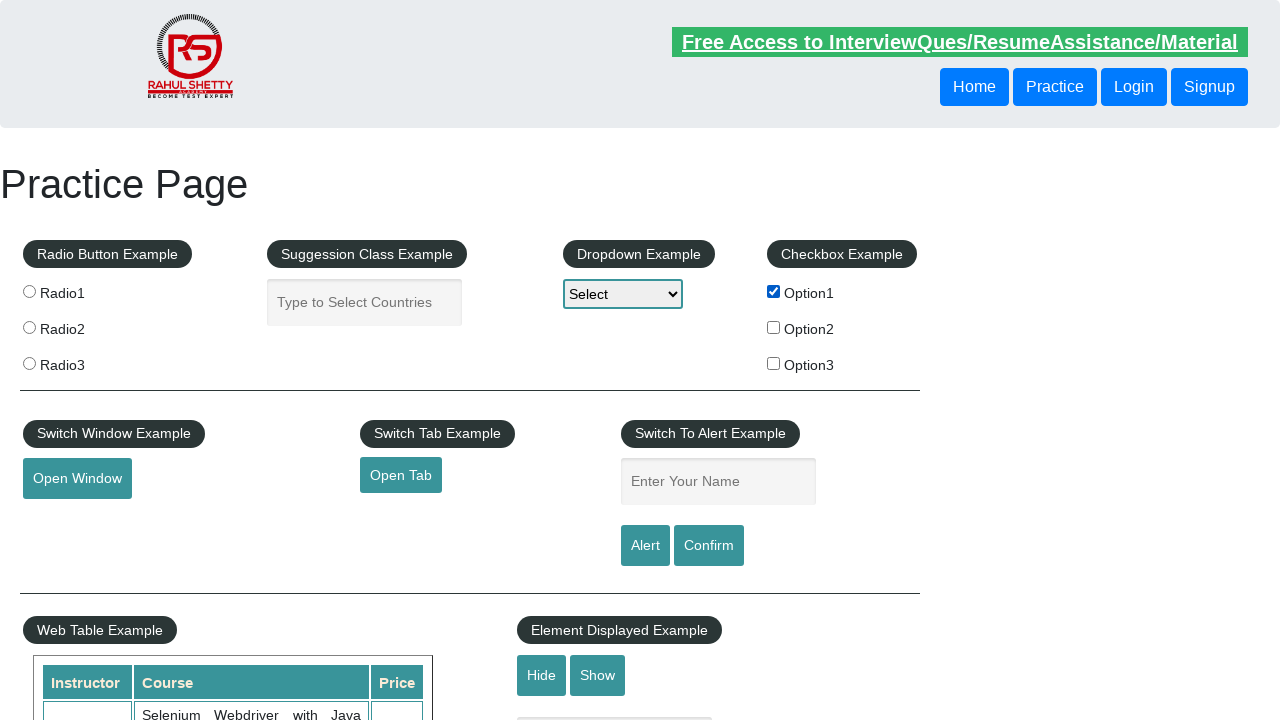

Verified that the checkbox is selected
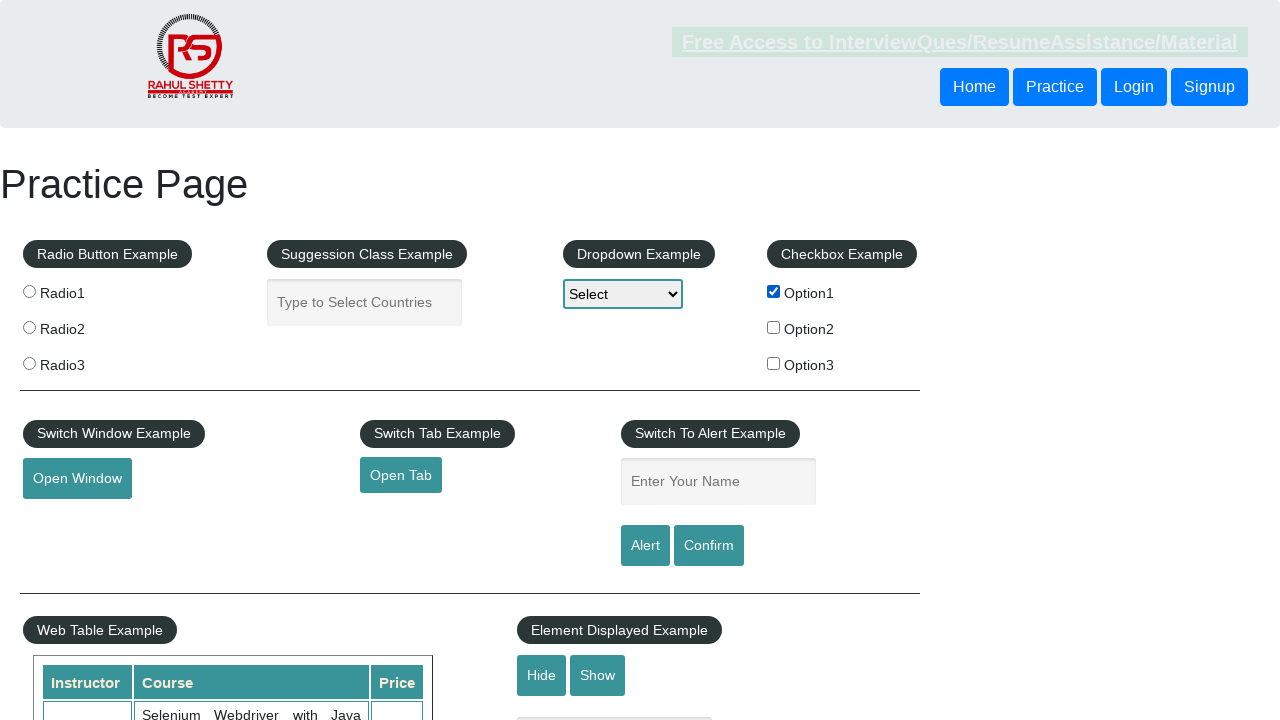

Confirmed that checkbox elements are visible
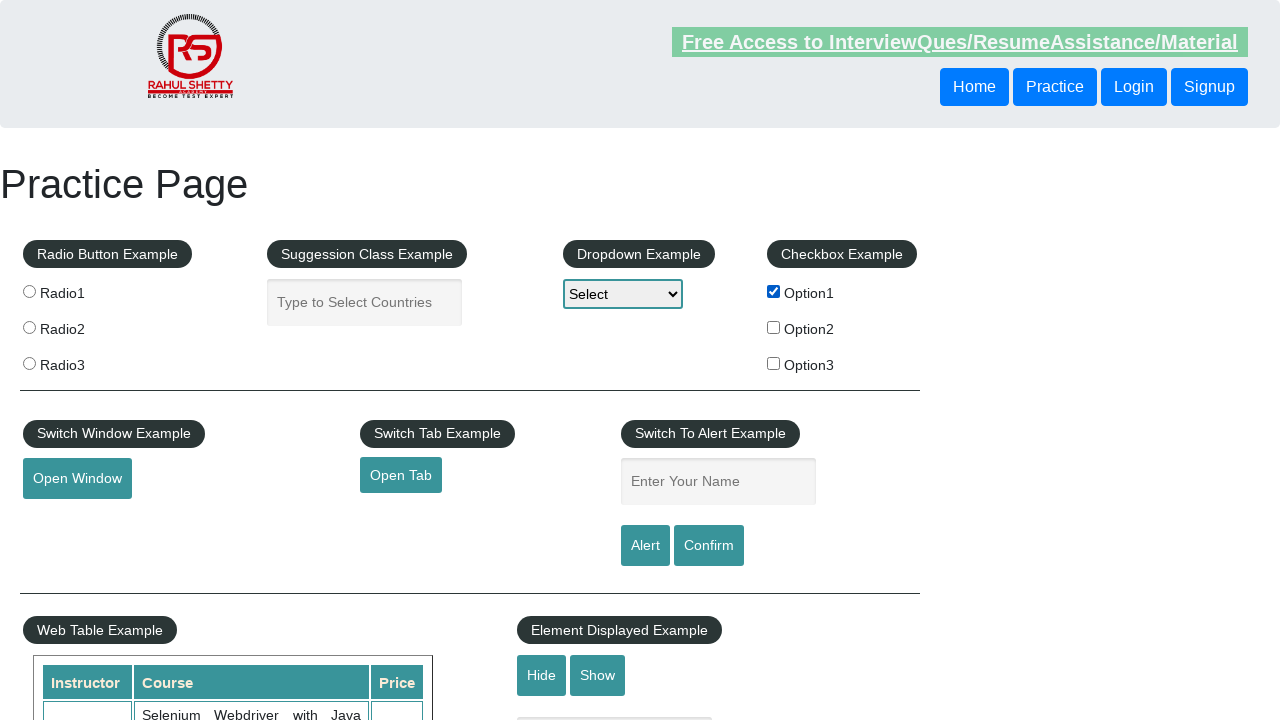

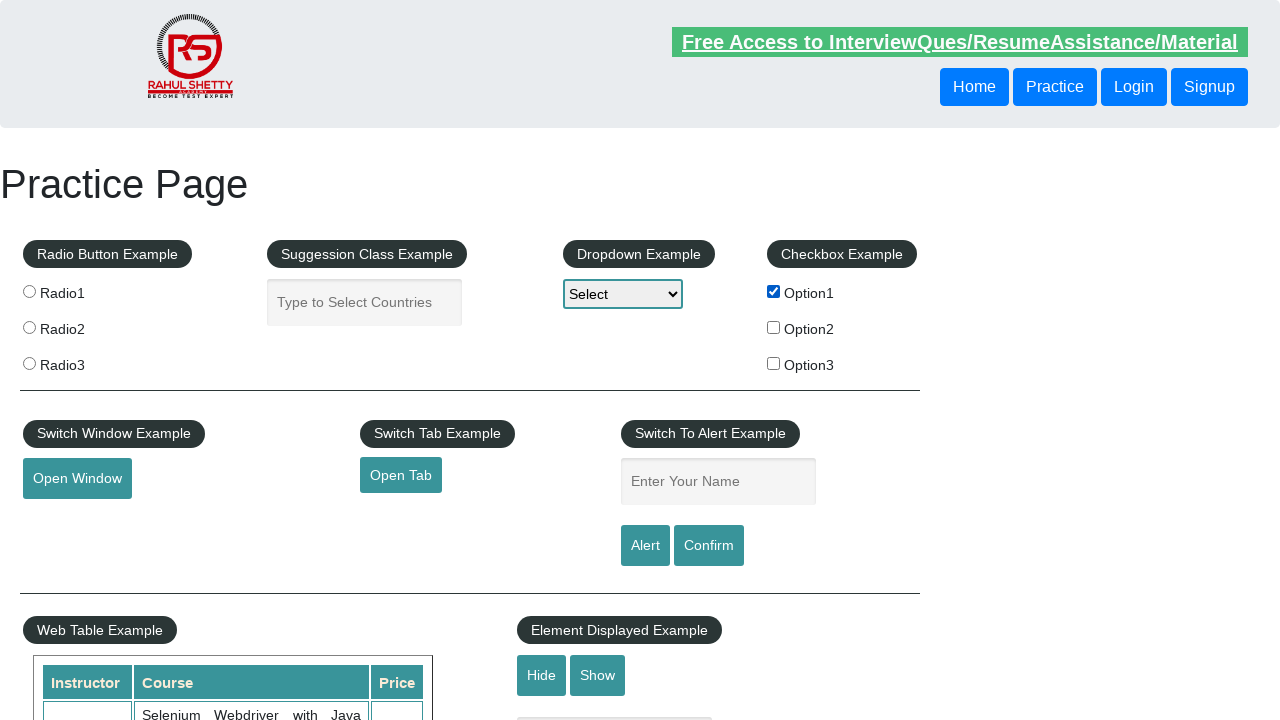